Tests that the Email column in table1 can be sorted in ascending order by clicking the column header and verifying the values are alphabetically sorted

Starting URL: http://the-internet.herokuapp.com/tables

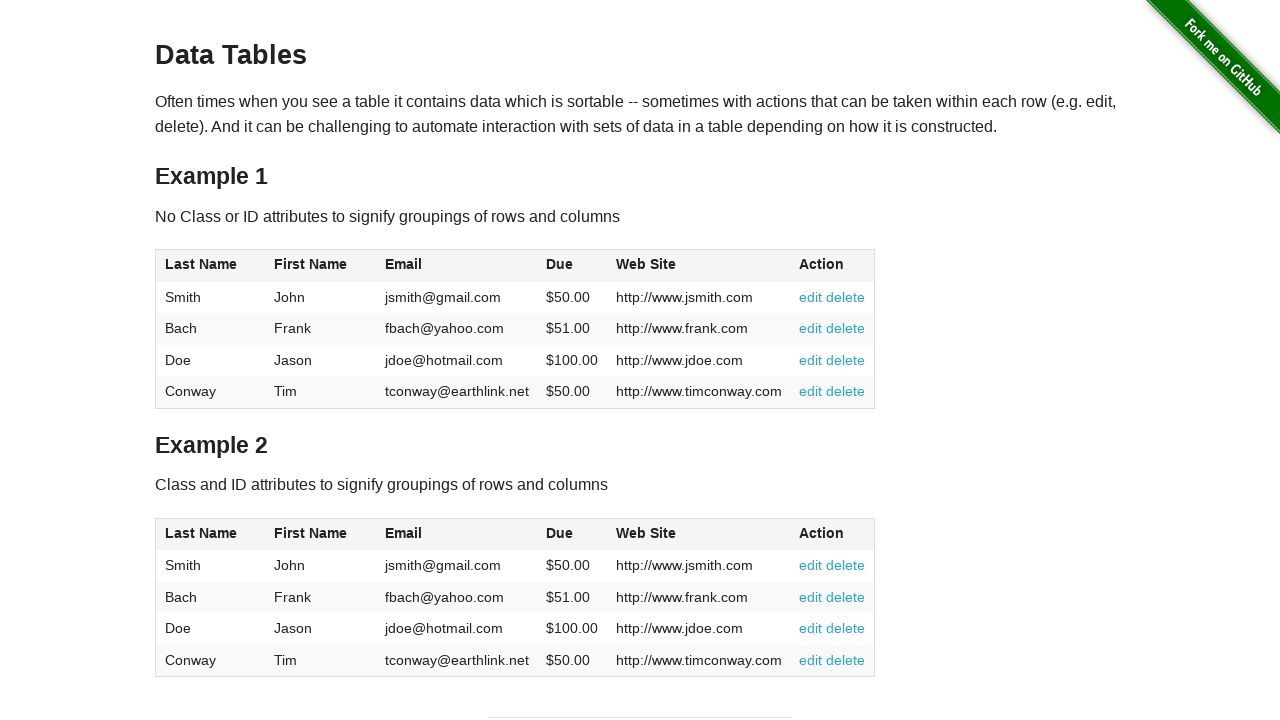

Clicked Email column header in table1 to sort ascending at (457, 266) on #table1 thead tr th:nth-of-type(3)
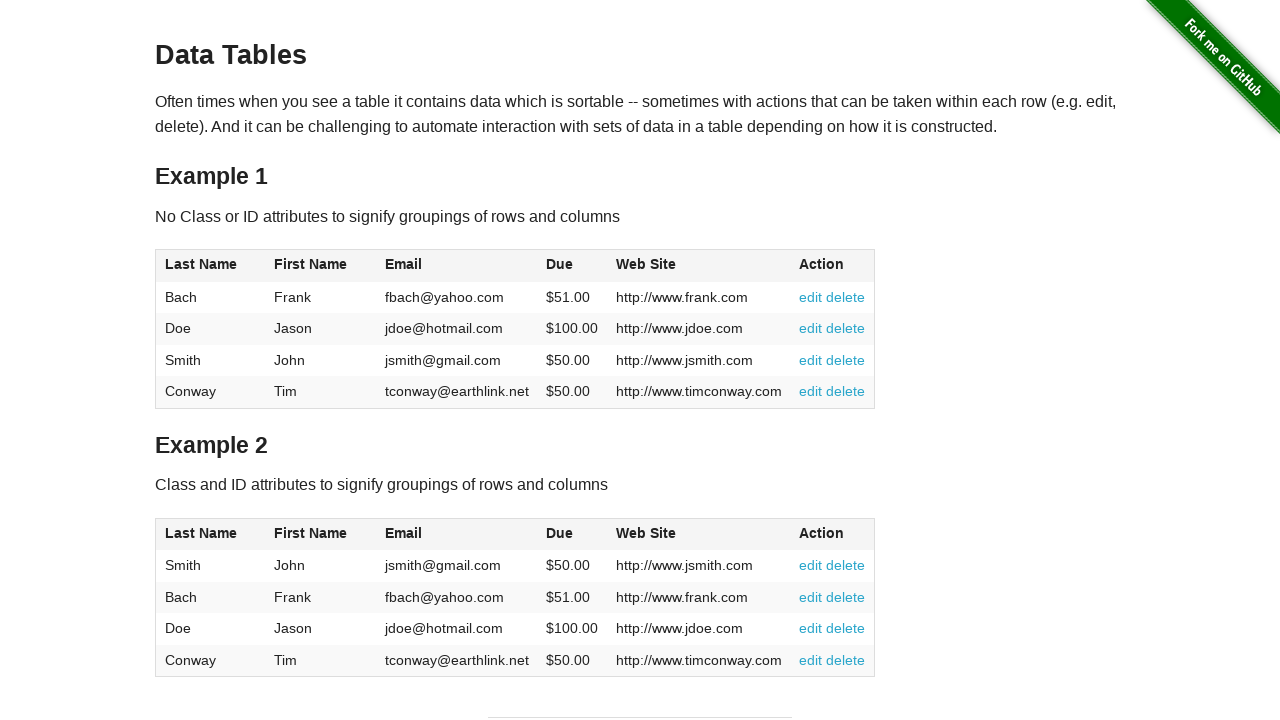

Table1 loaded and Email column values are visible
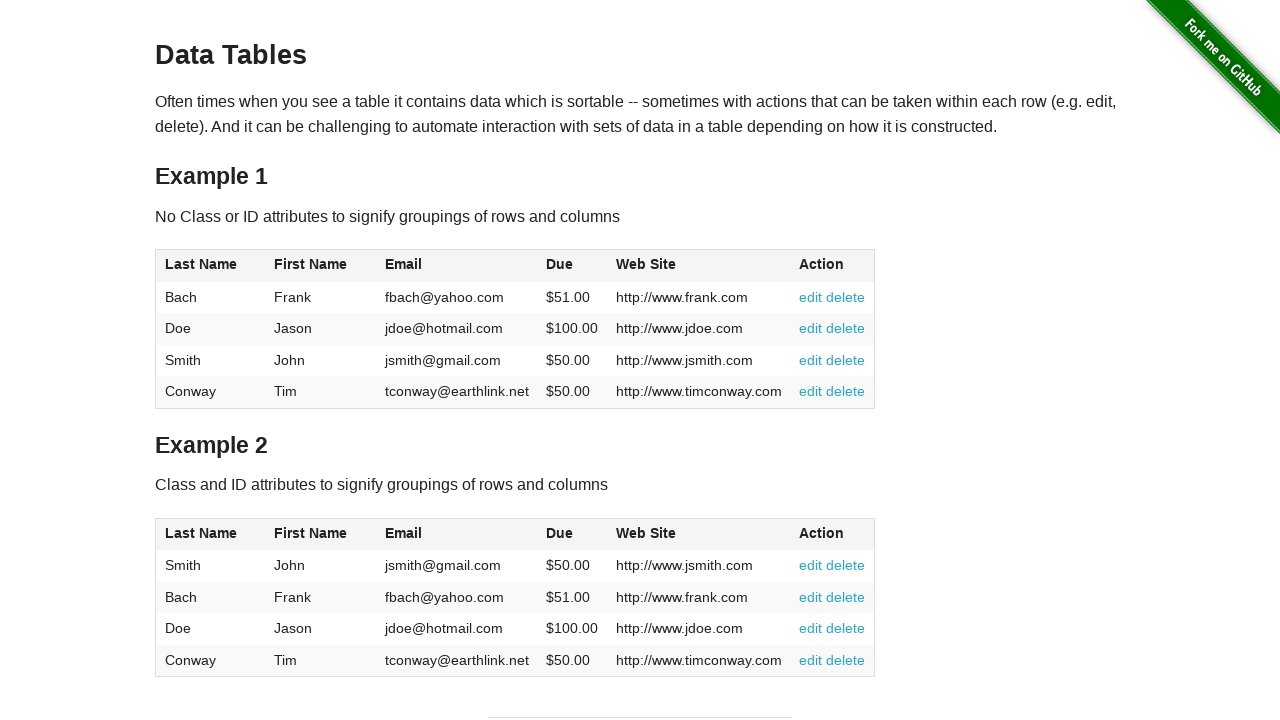

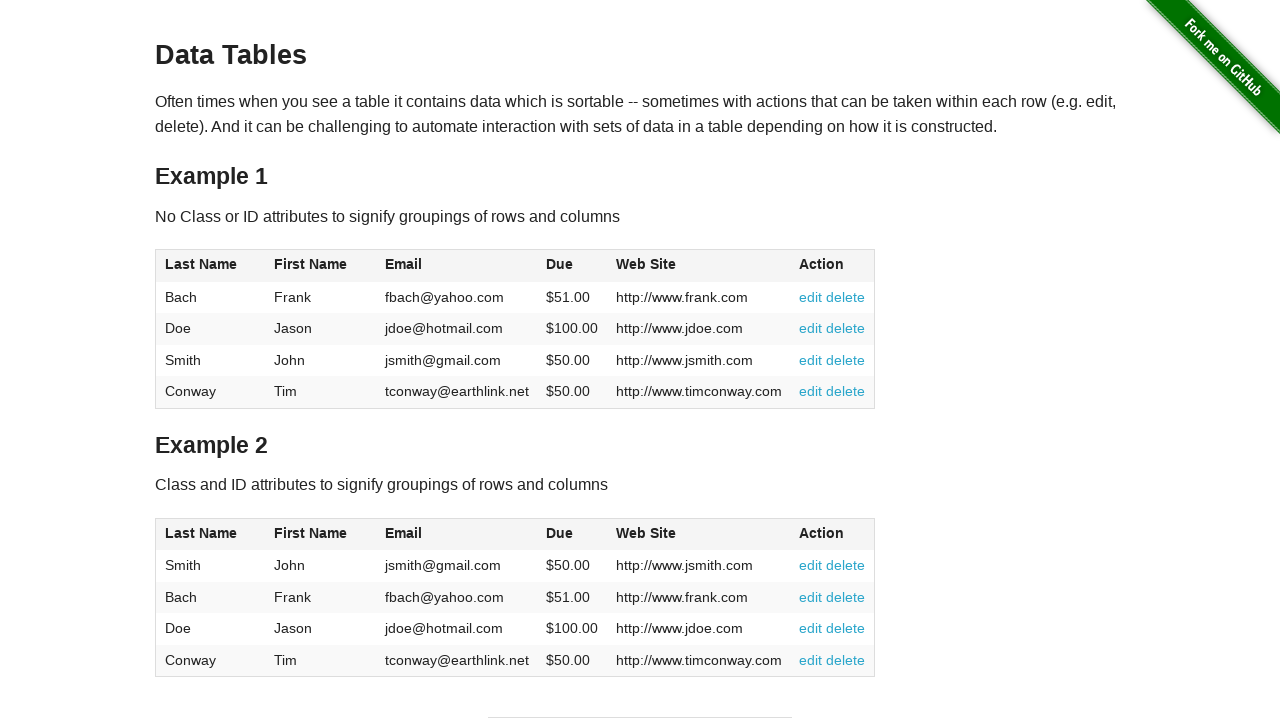